Tests right-click context menu functionality and handles the resulting alert

Starting URL: https://the-internet.herokuapp.com/

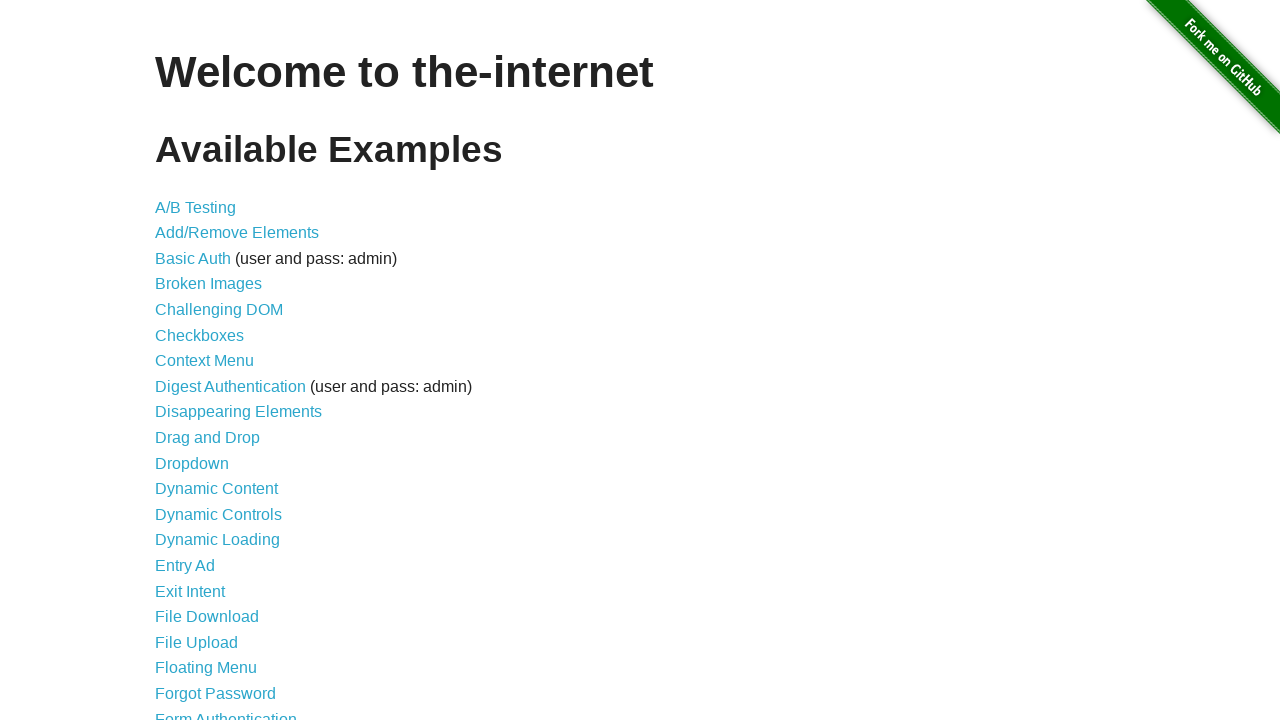

Clicked on Context Menu link at (204, 361) on a[href='/context_menu']
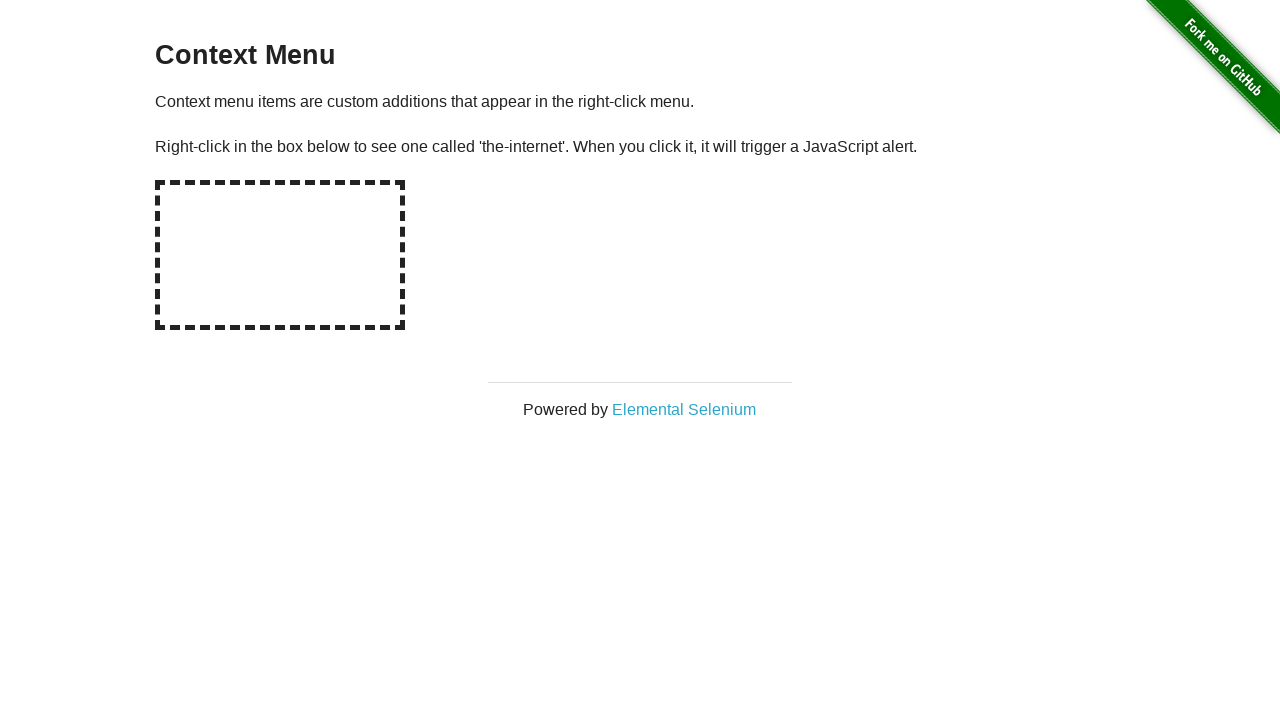

Right-clicked on the hot spot area to open context menu at (280, 255) on #hot-spot
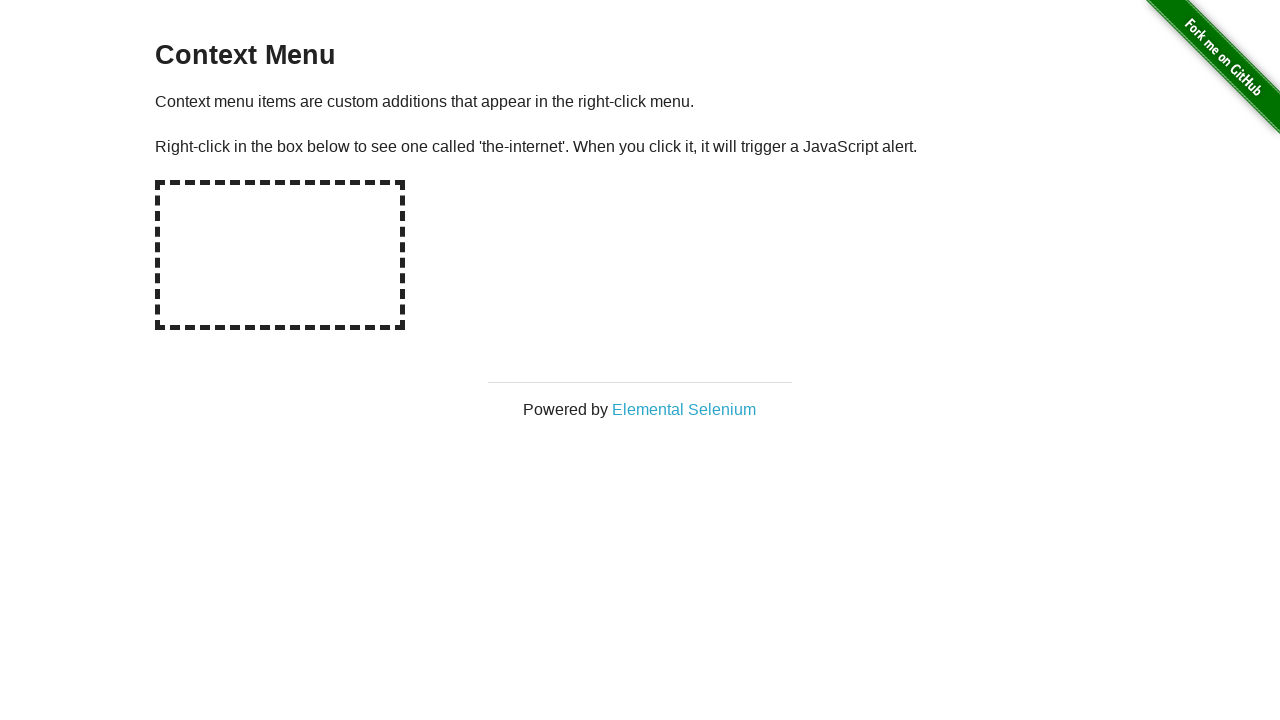

Set up dialog handler to accept alert
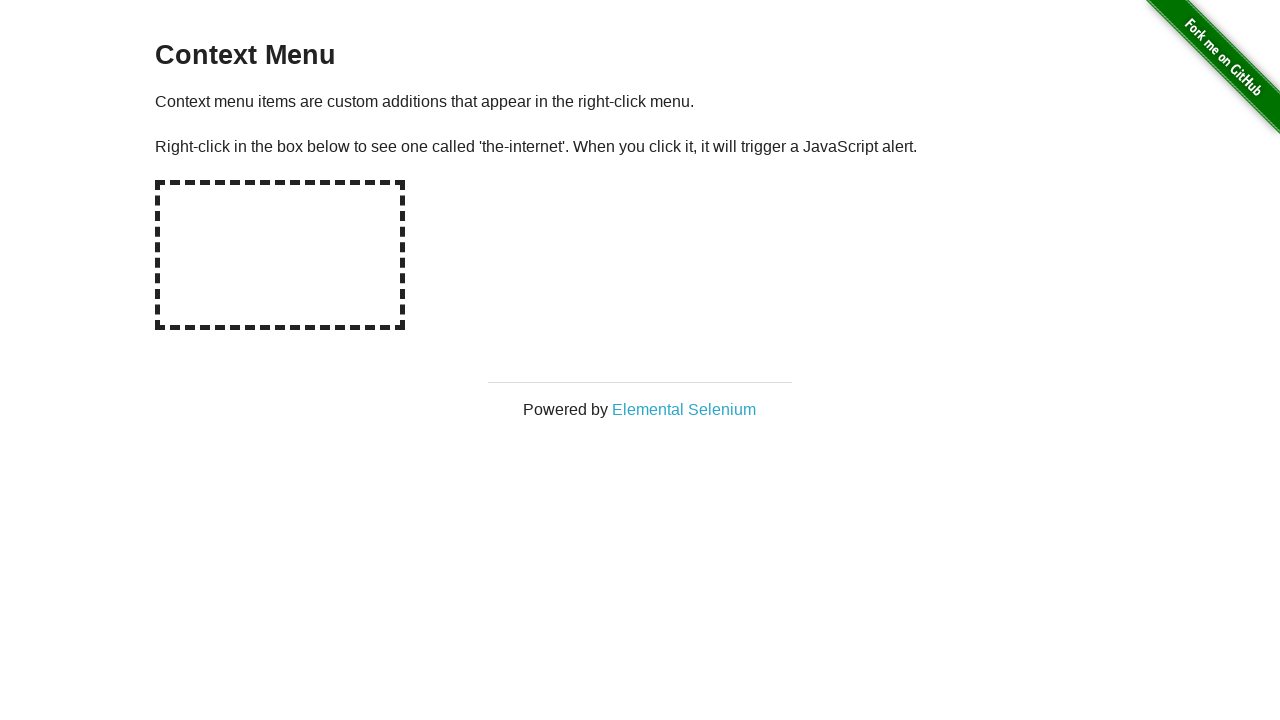

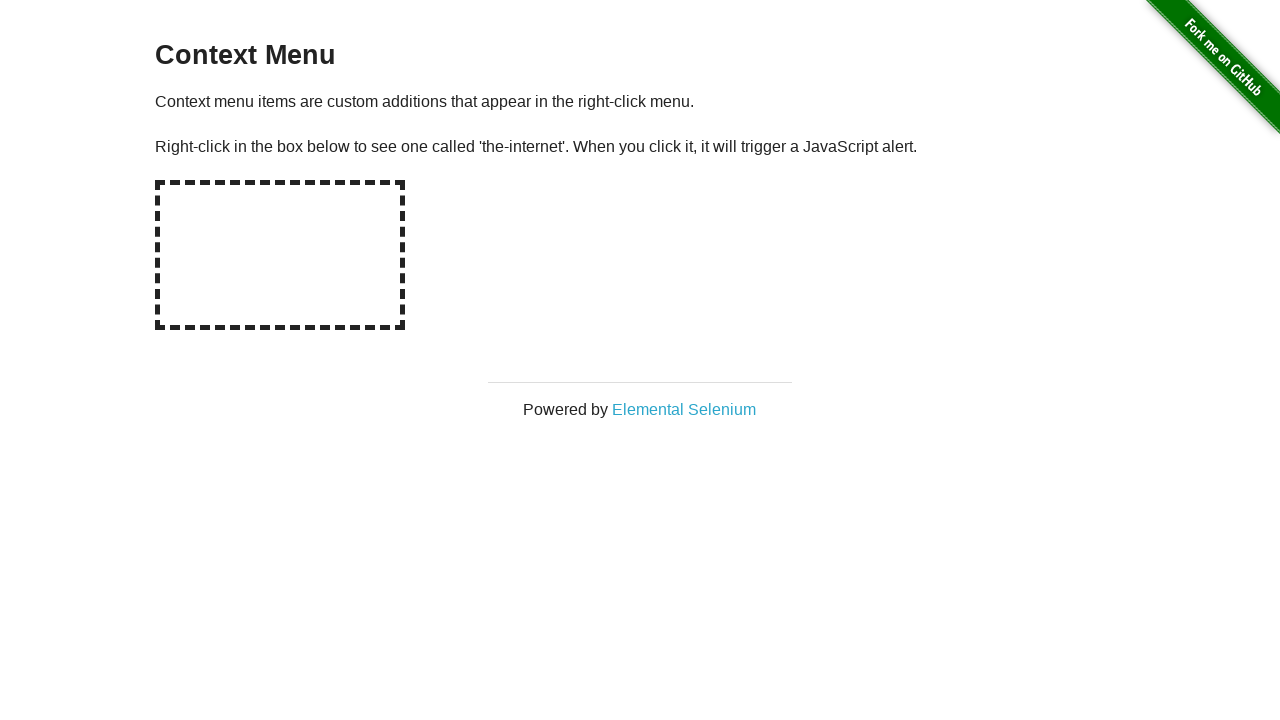